Tests login attempt with a locked out user account to verify lockout message

Starting URL: https://www.saucedemo.com/

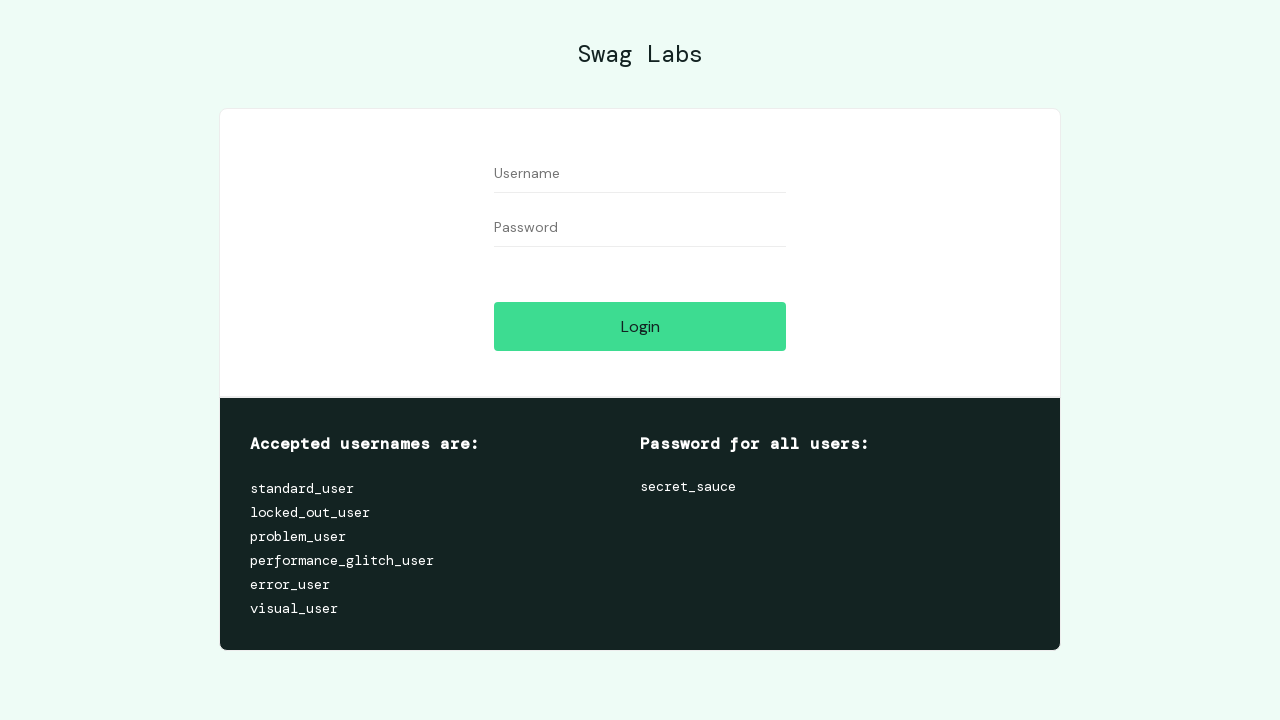

Filled username field with 'locked_out_user' on #user-name
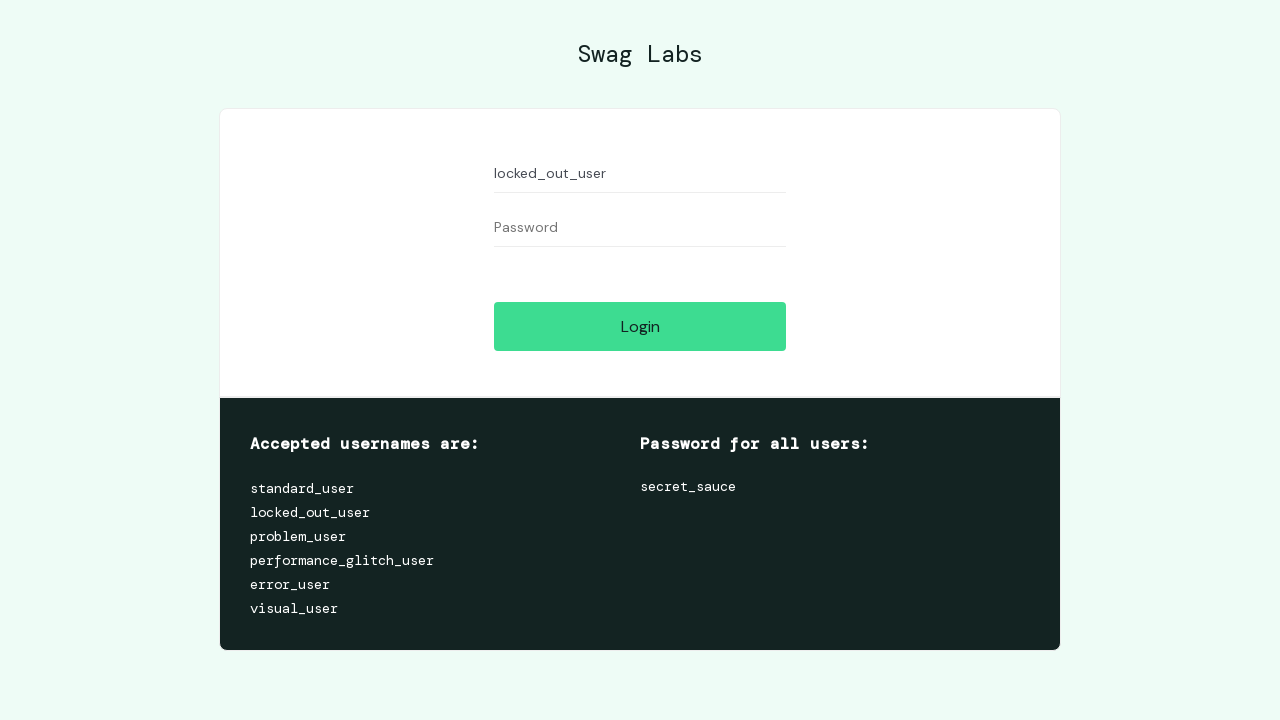

Filled password field with 'secret_sauce' on #password
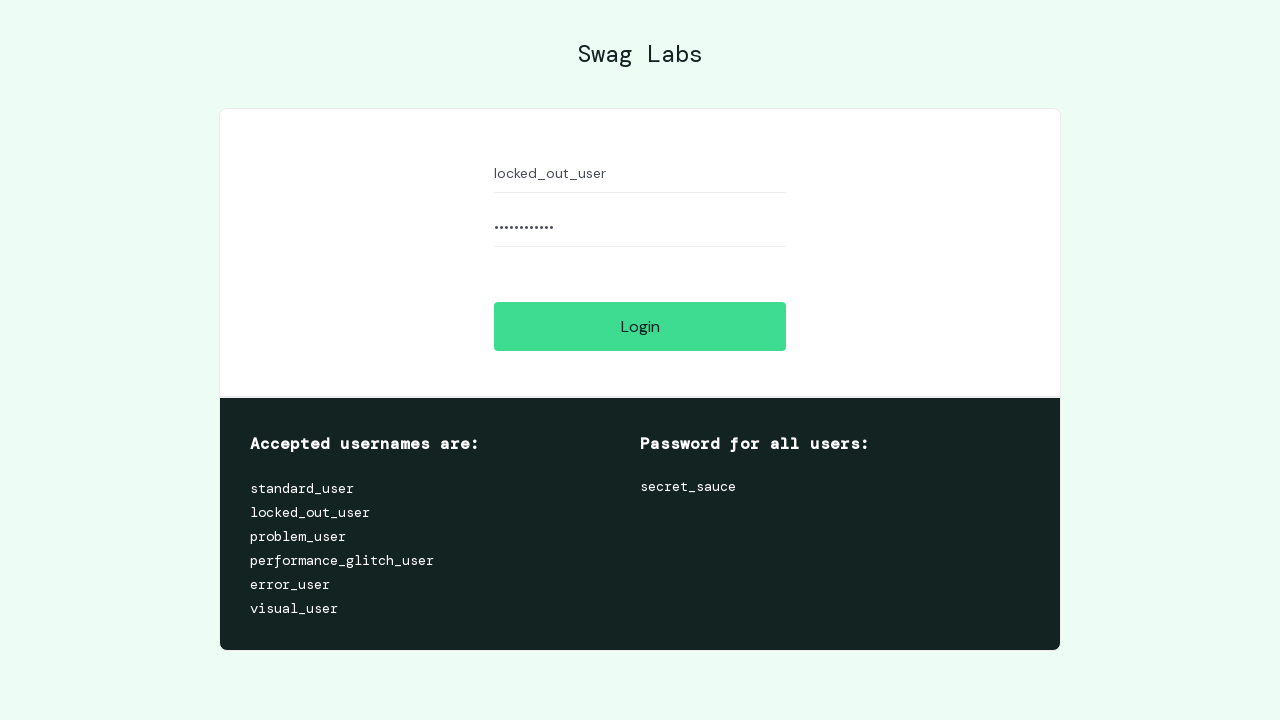

Clicked login button to attempt authentication at (640, 326) on #login-button
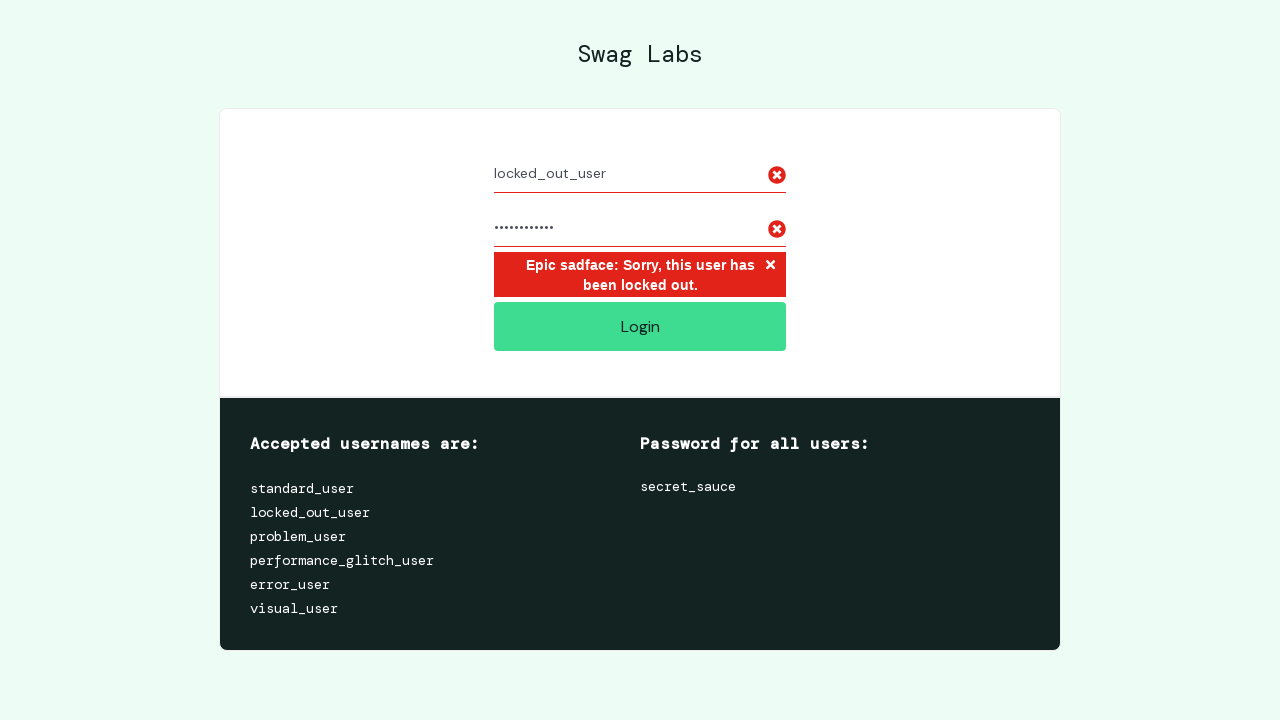

Located locked out user error message element
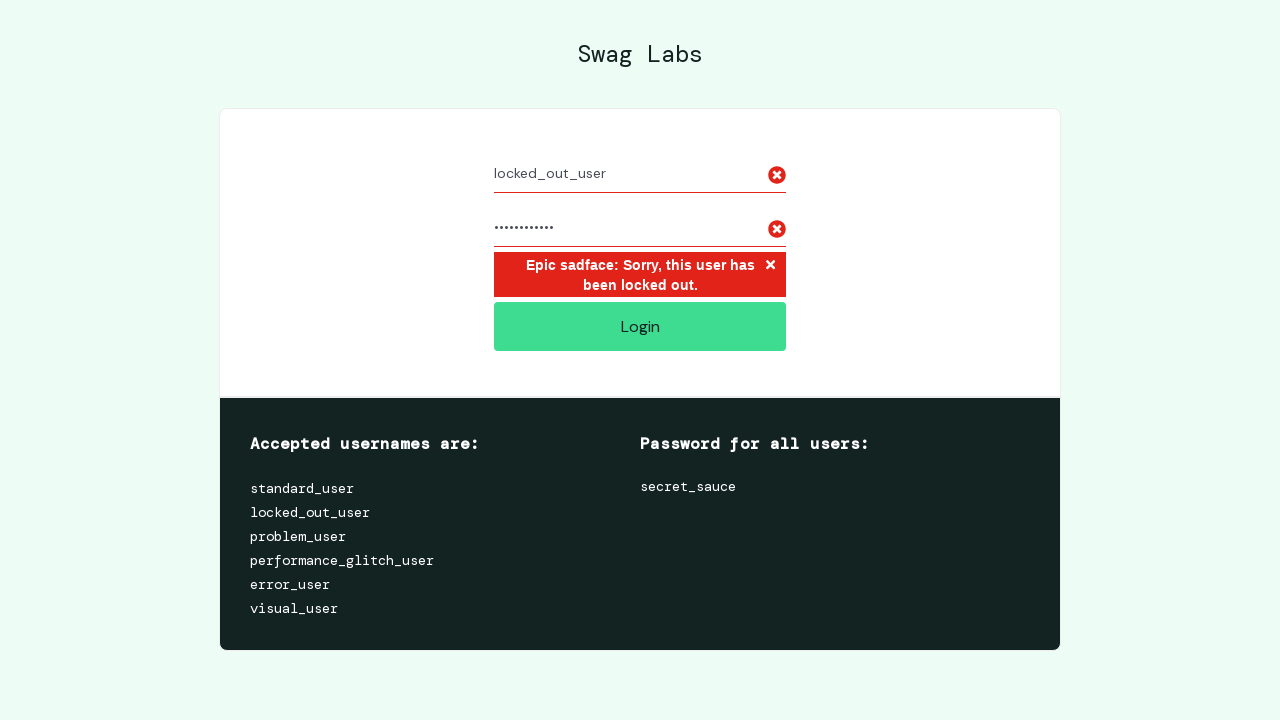

Verified lockout message matches expected text: 'Epic sadface: Sorry, this user has been locked out.'
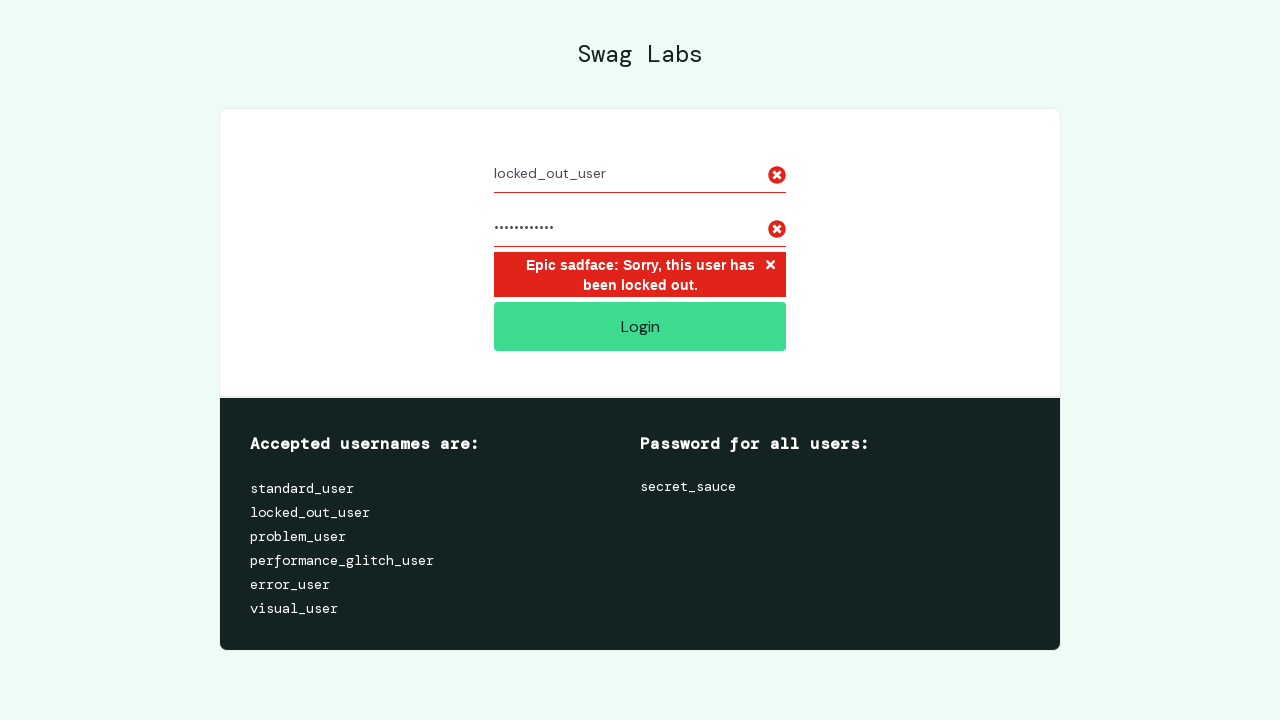

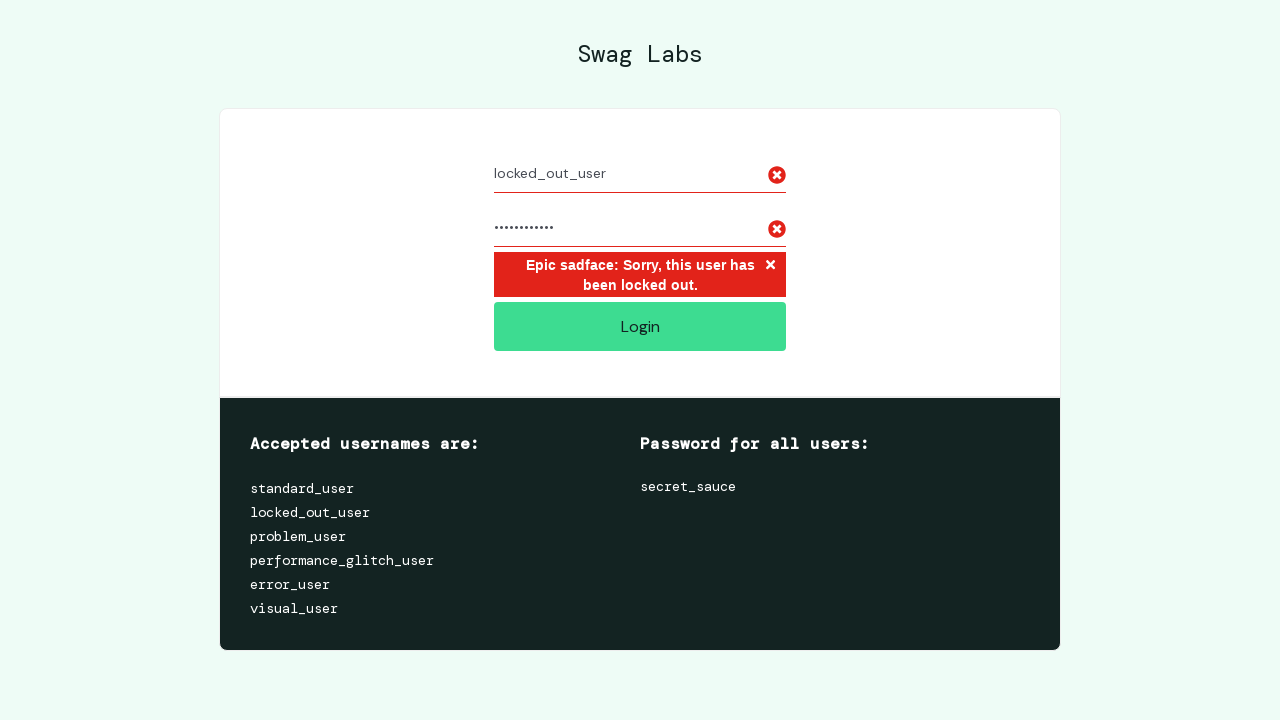